Tests autocomplete dropdown functionality by typing partial text and using keyboard navigation to select an option

Starting URL: https://rahulshettyacademy.com/AutomationPractice/

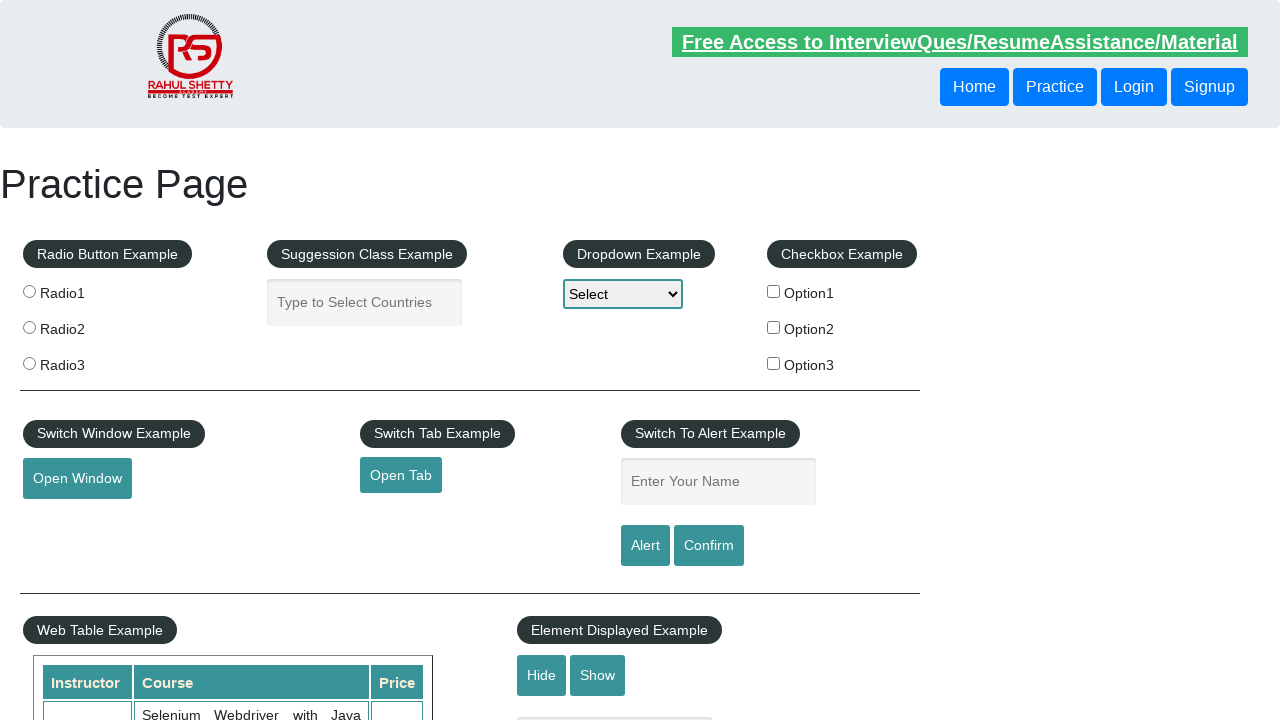

Filled autocomplete field with 'Ind' on #autocomplete
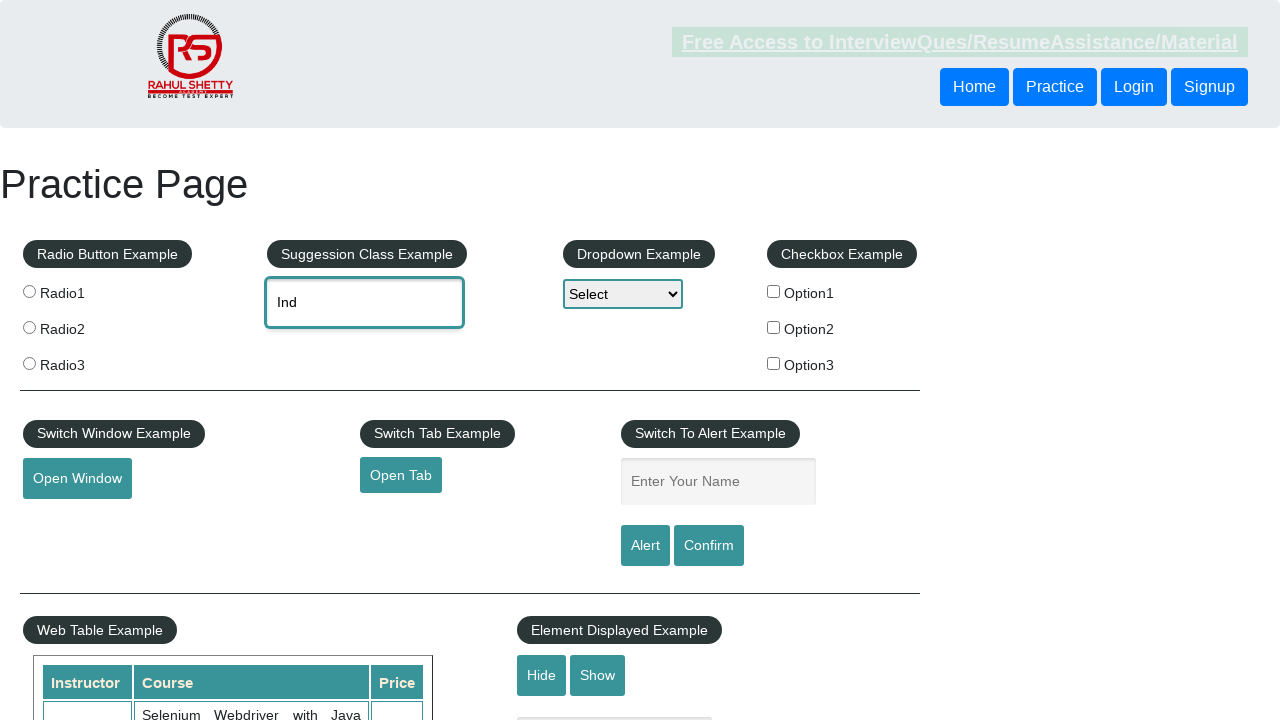

Waited 3 seconds for autocomplete suggestions to appear
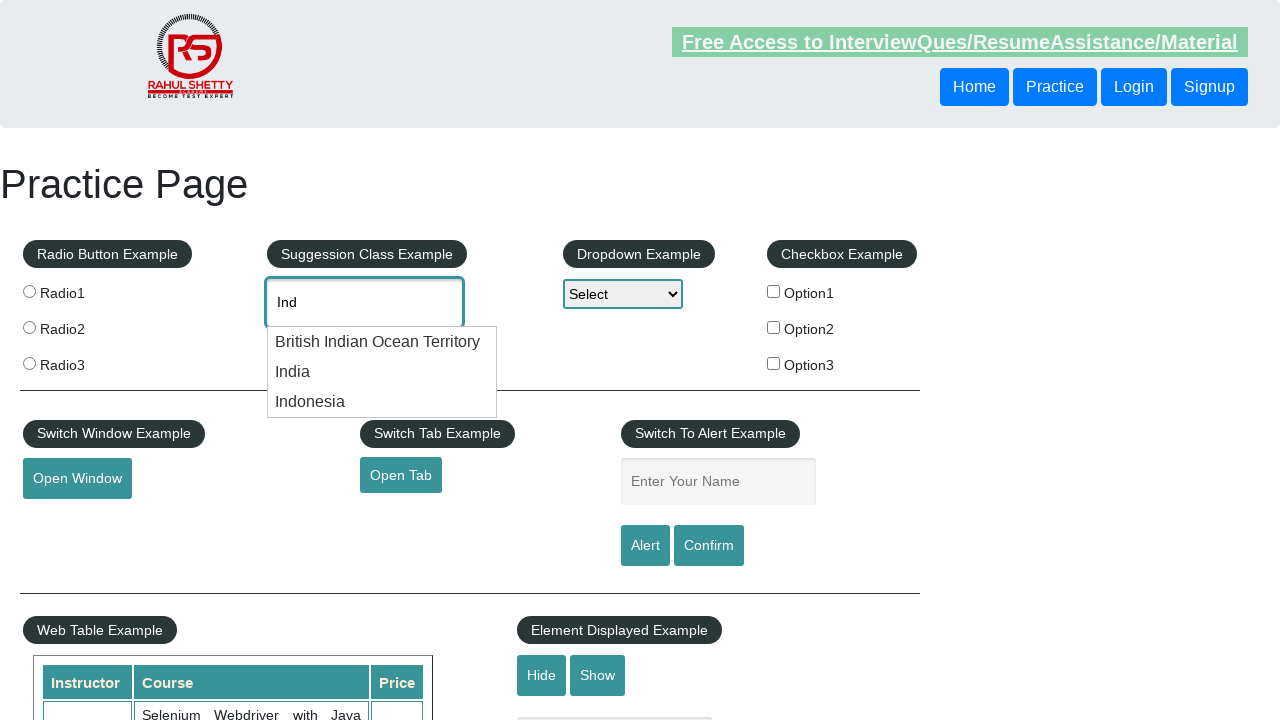

Pressed ArrowDown once in autocomplete dropdown on #autocomplete
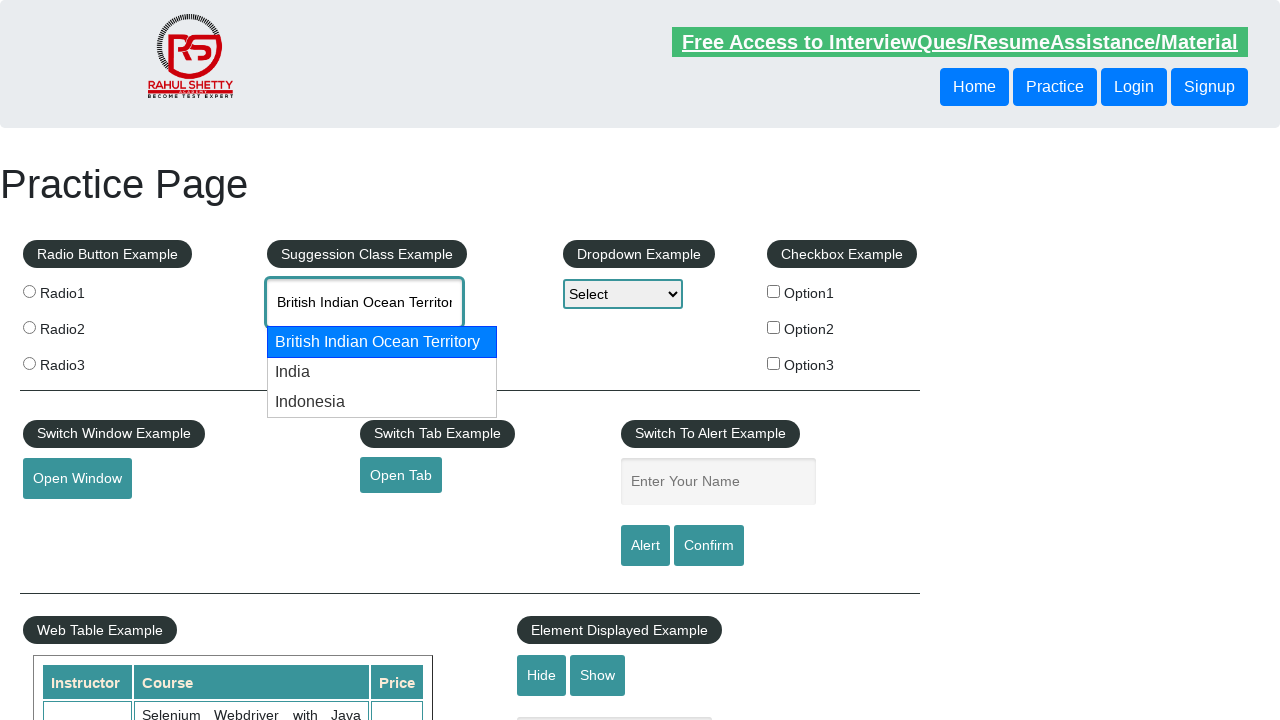

Pressed ArrowDown a second time in autocomplete dropdown on #autocomplete
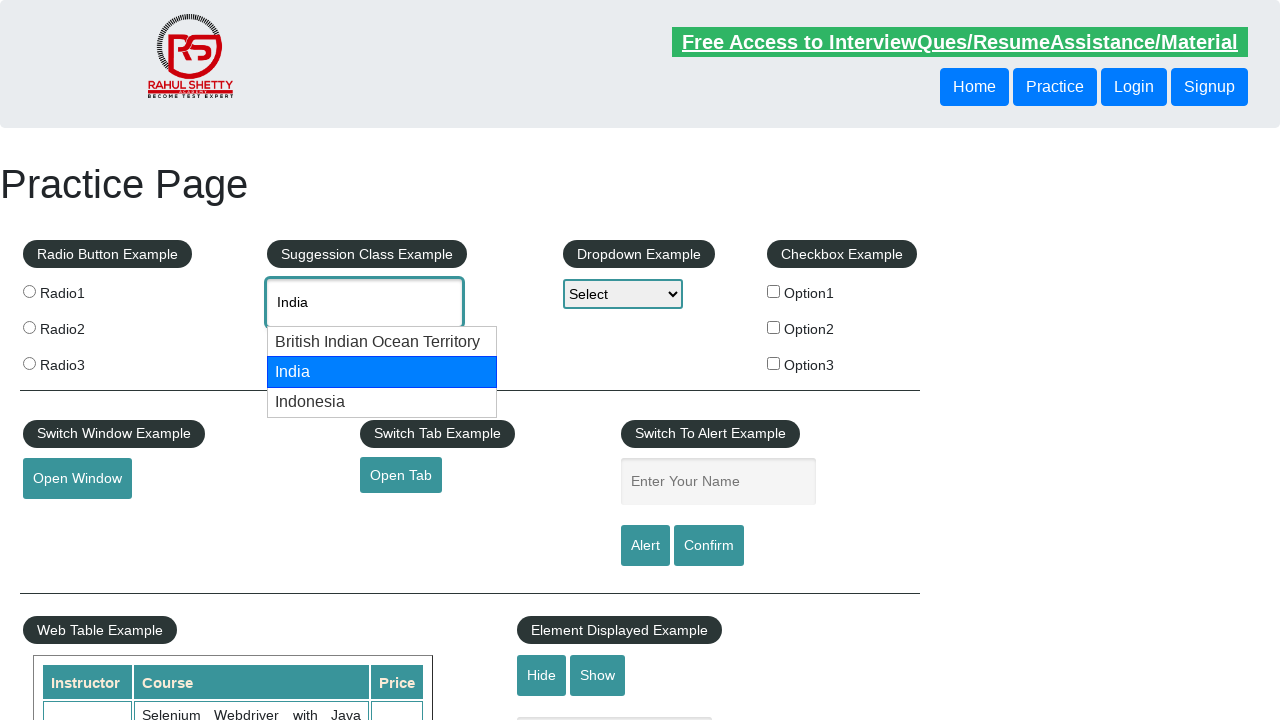

Retrieved selected autocomplete value: None
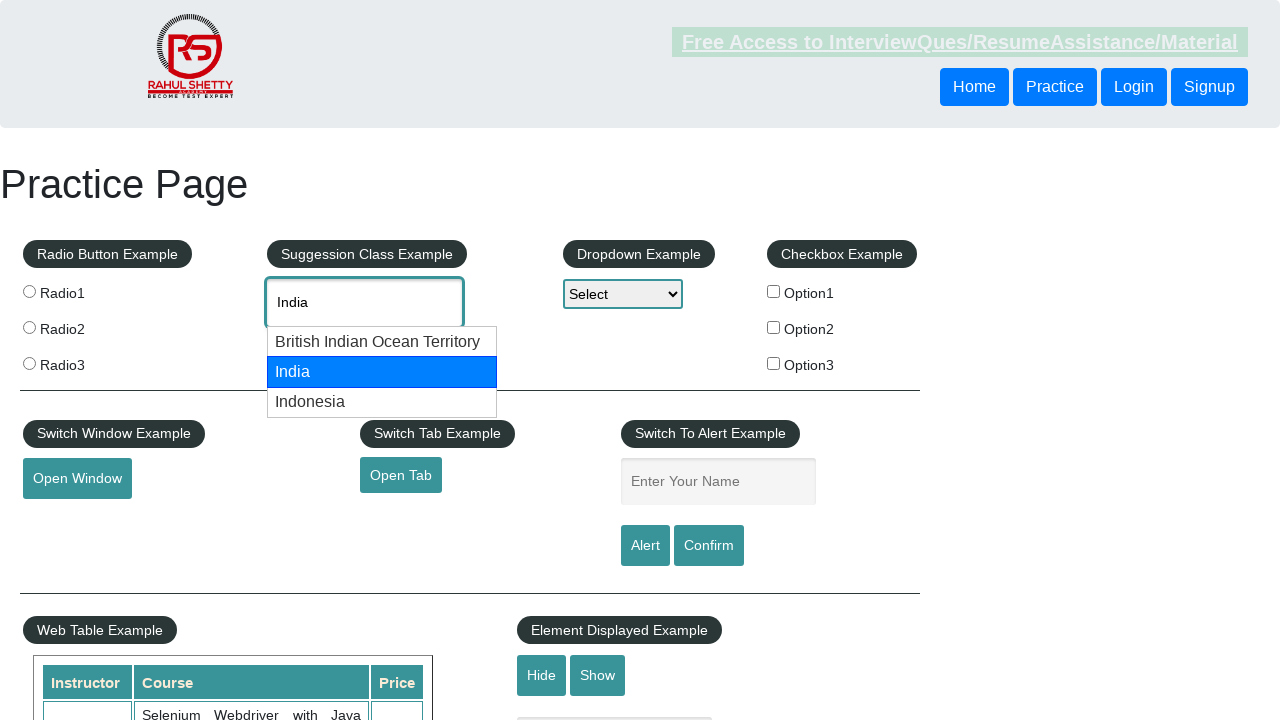

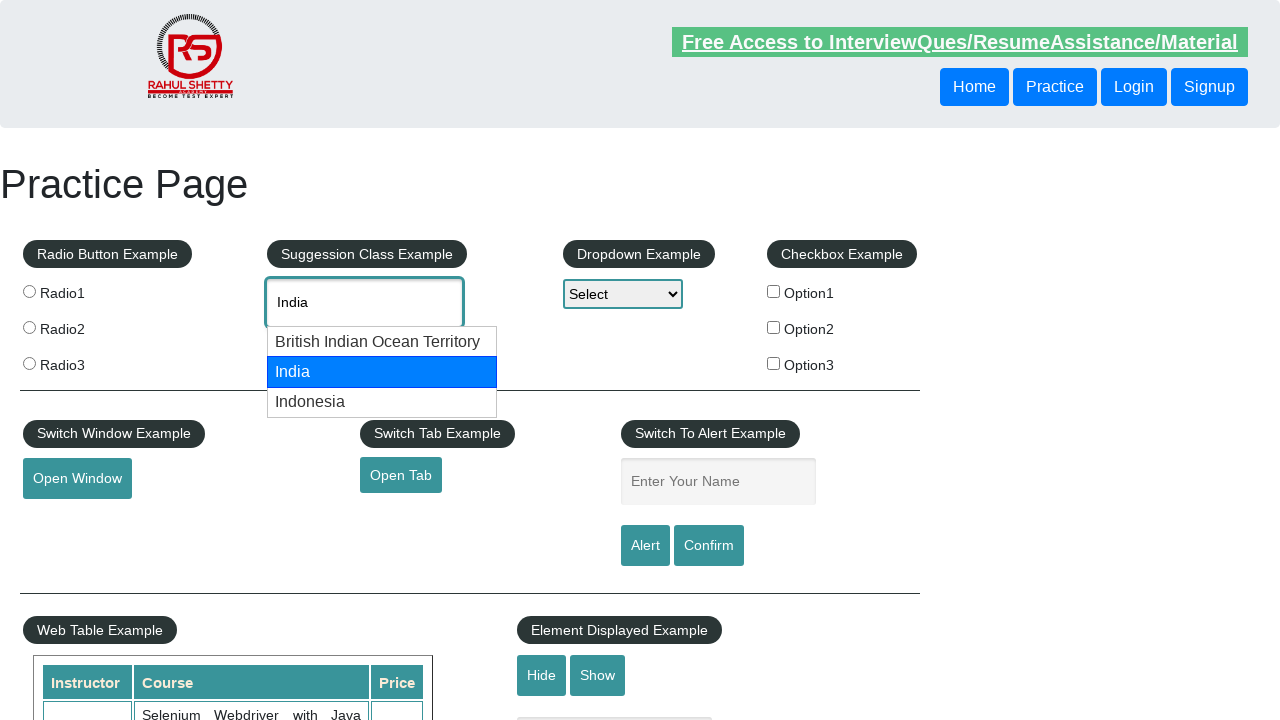